Navigates to an automation practice page, scrolls to a table, and interacts with table elements to verify their presence

Starting URL: https://rahulshettyacademy.com/AutomationPractice/

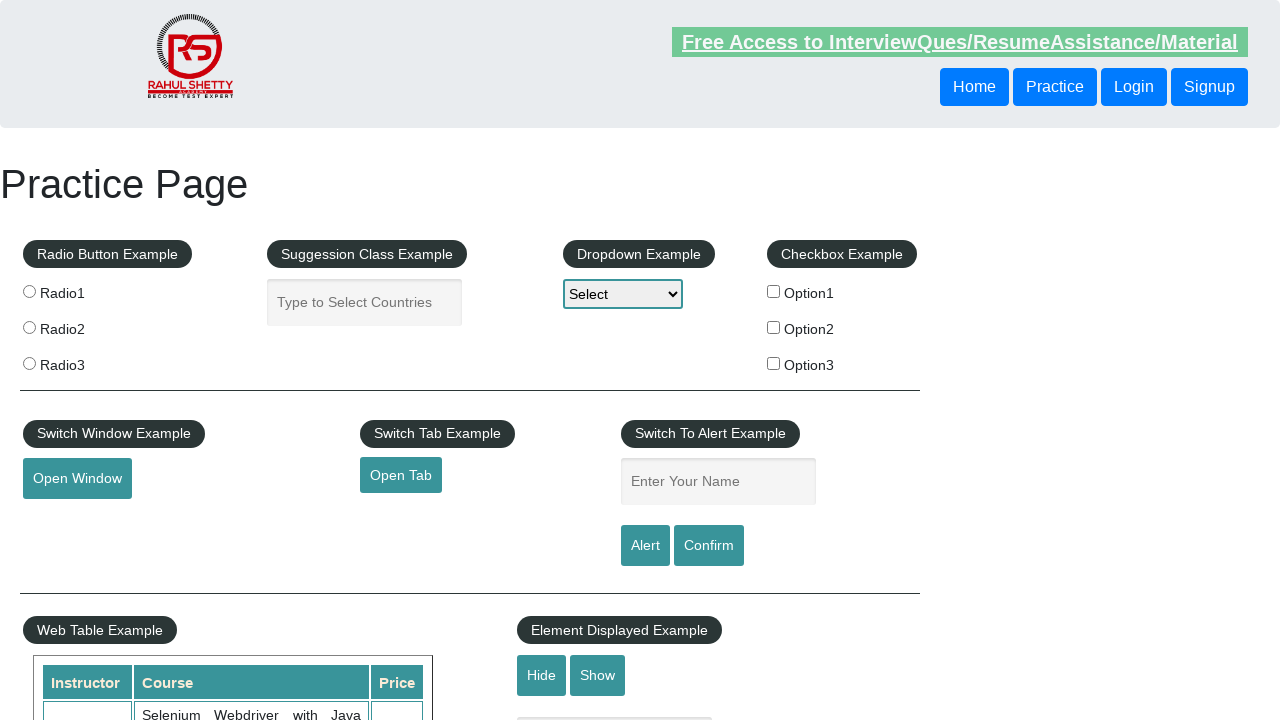

Scrolled down 500 pixels to make table visible
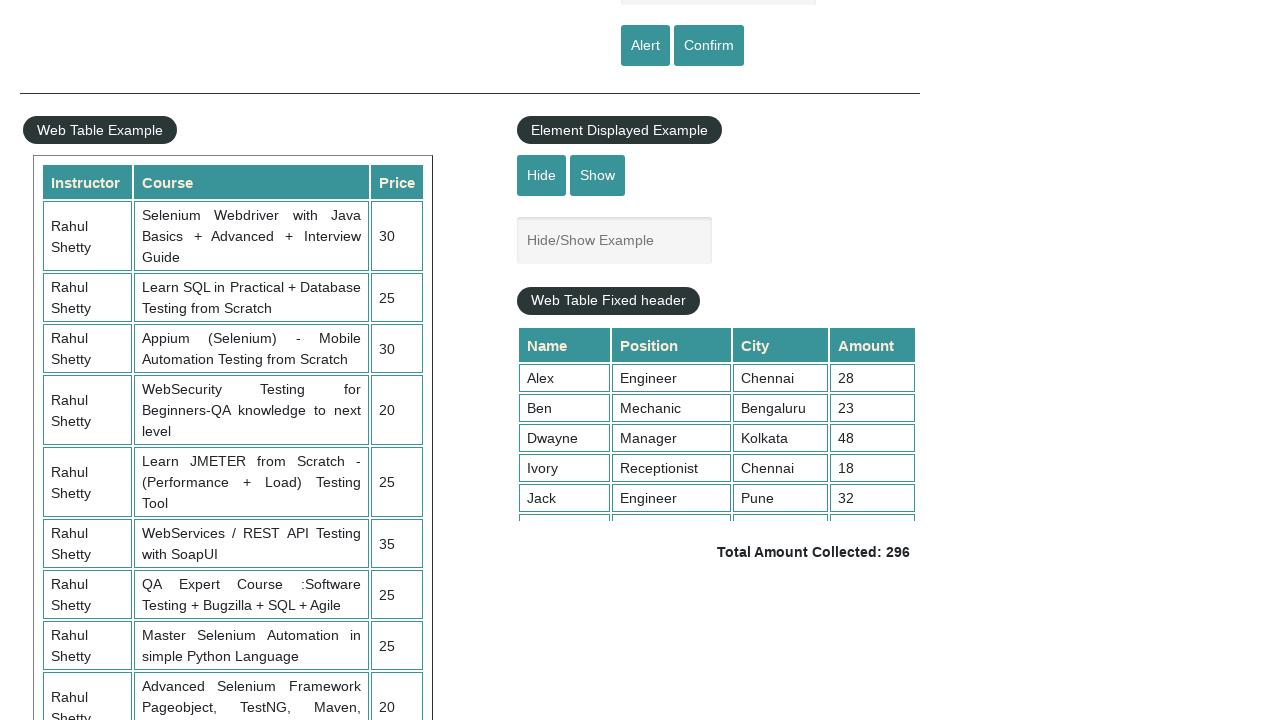

Table with name 'courses' became visible
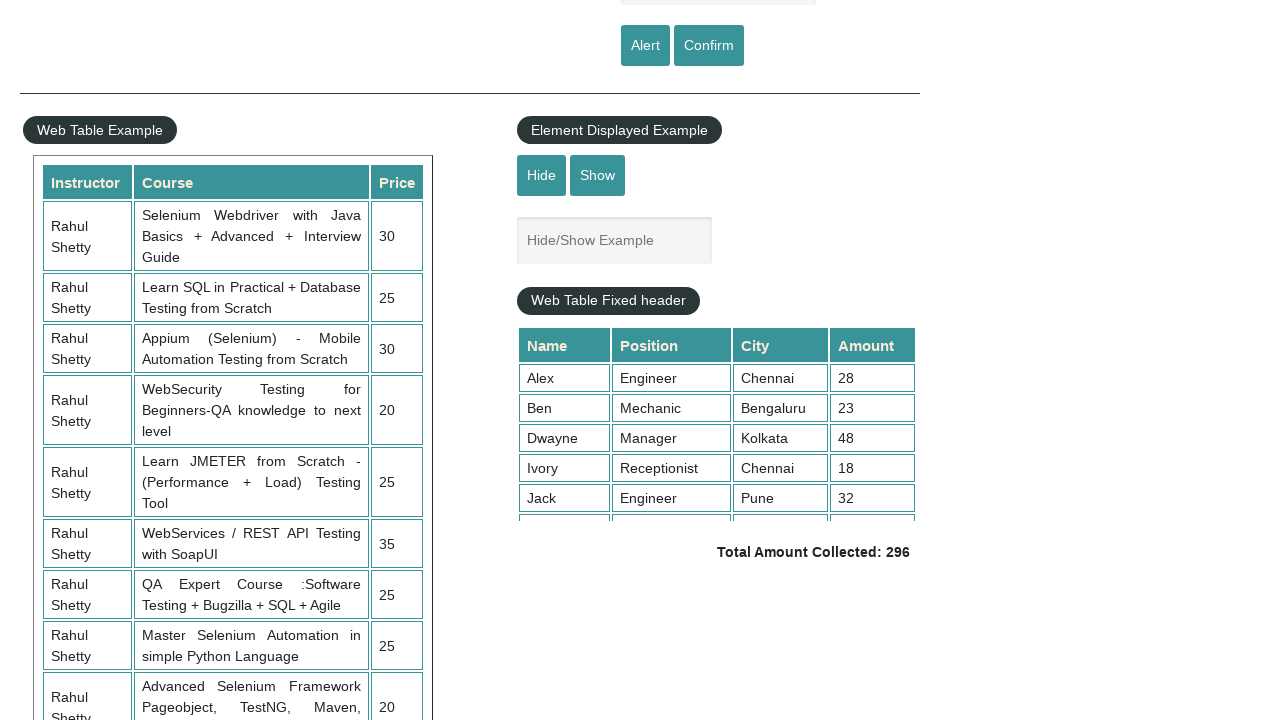

Located table element with name 'courses'
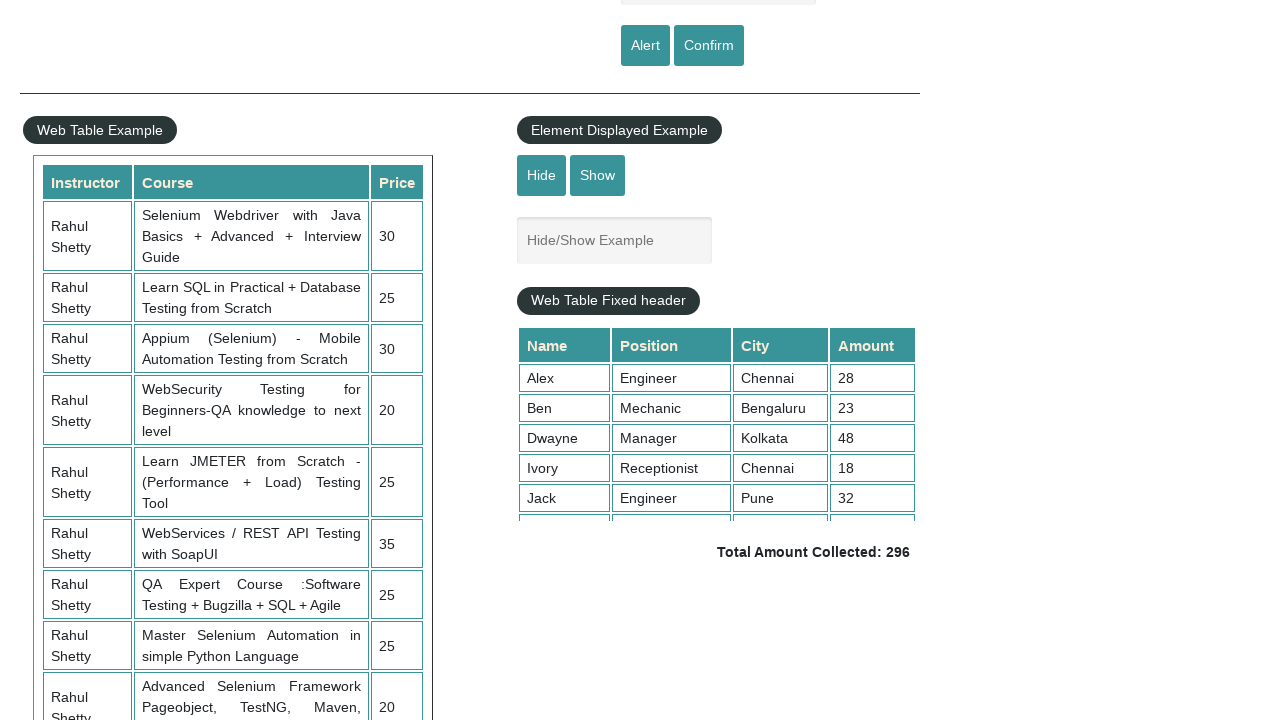

Located all table rows
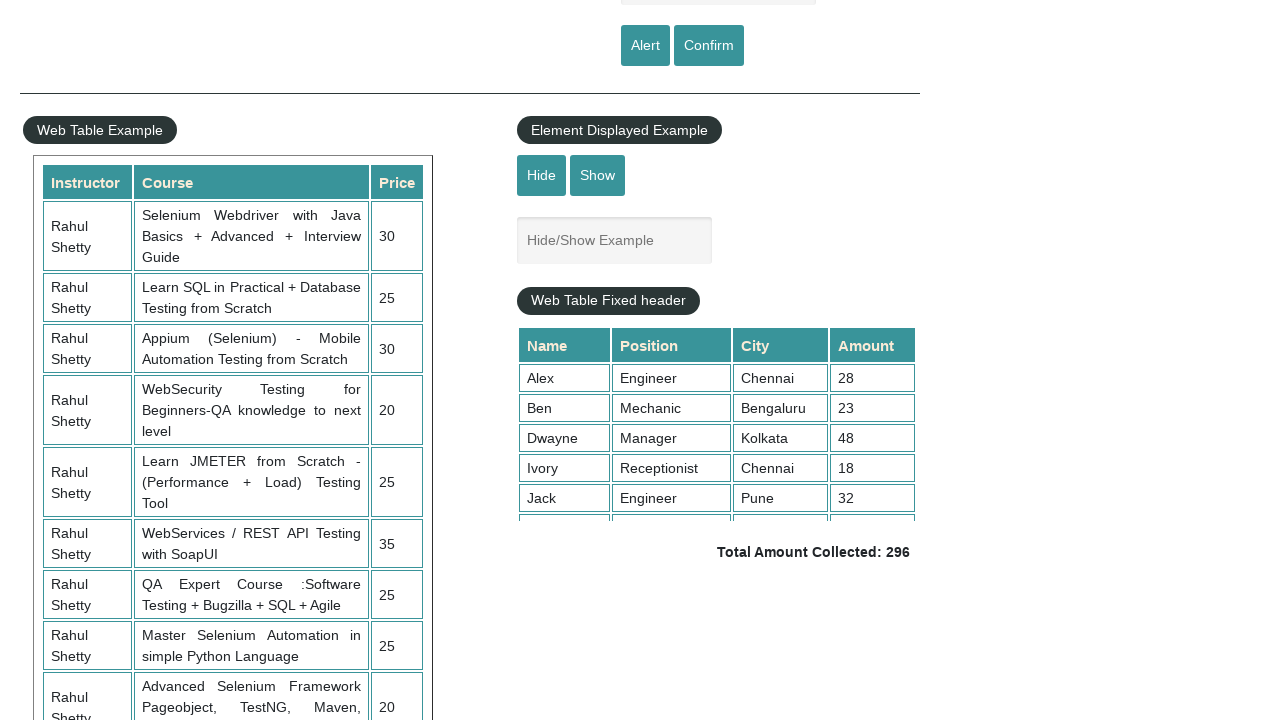

Located all table headers
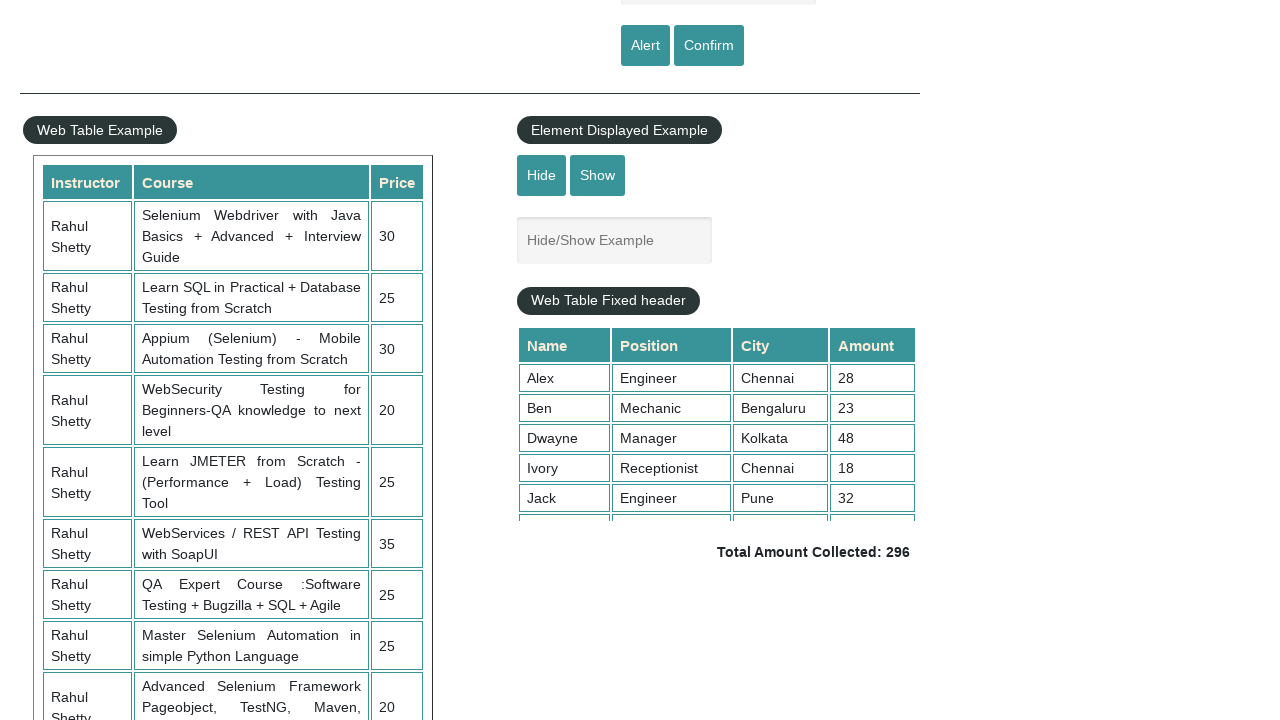

Located the third row (index 2) of the table
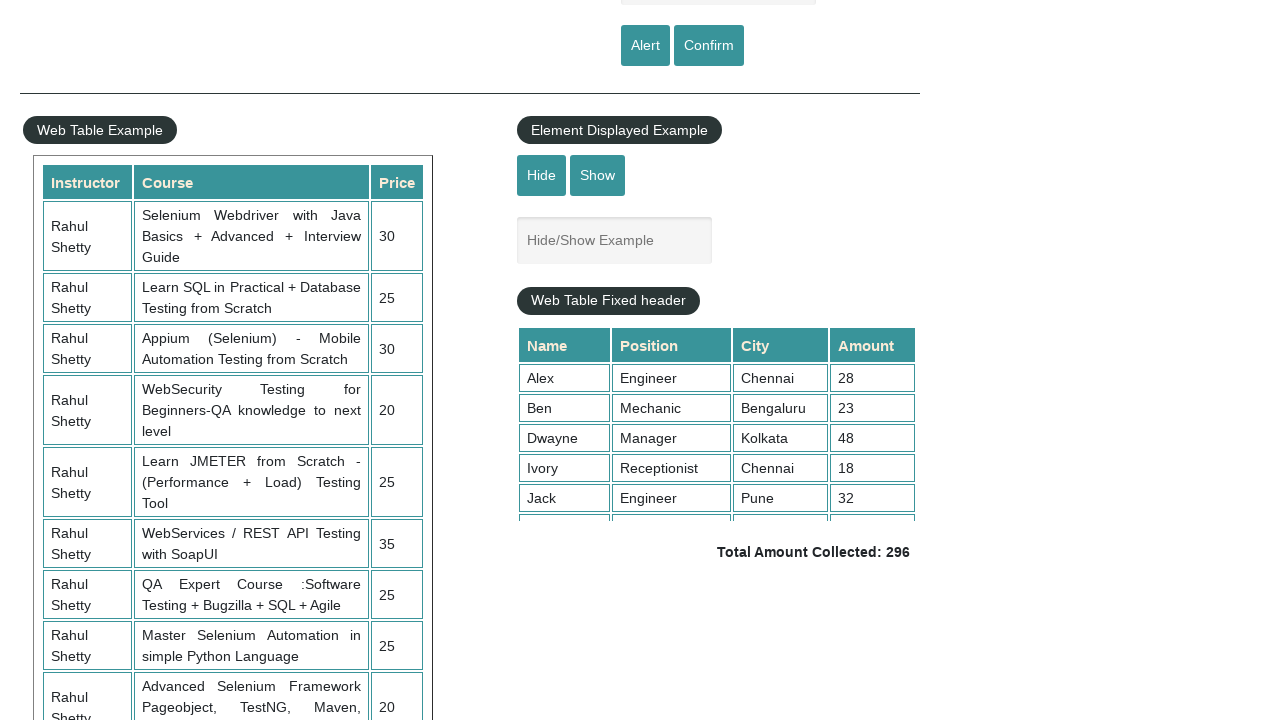

Located all cells in the third row
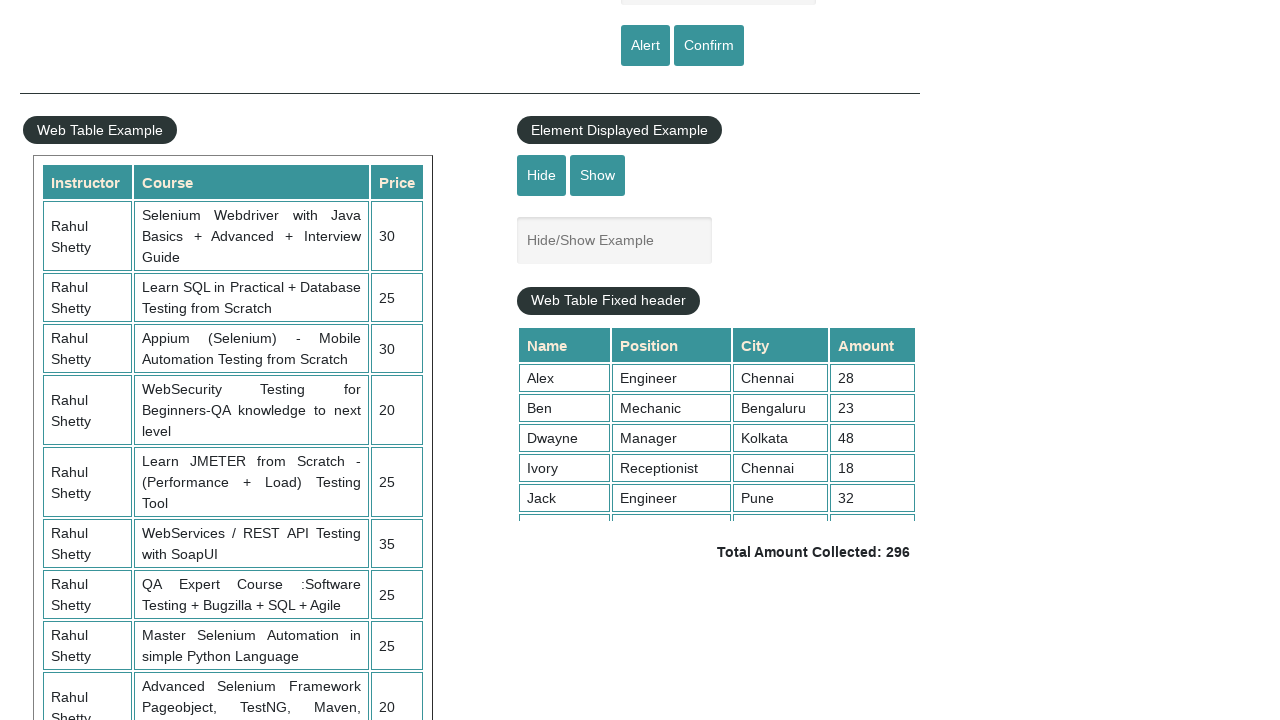

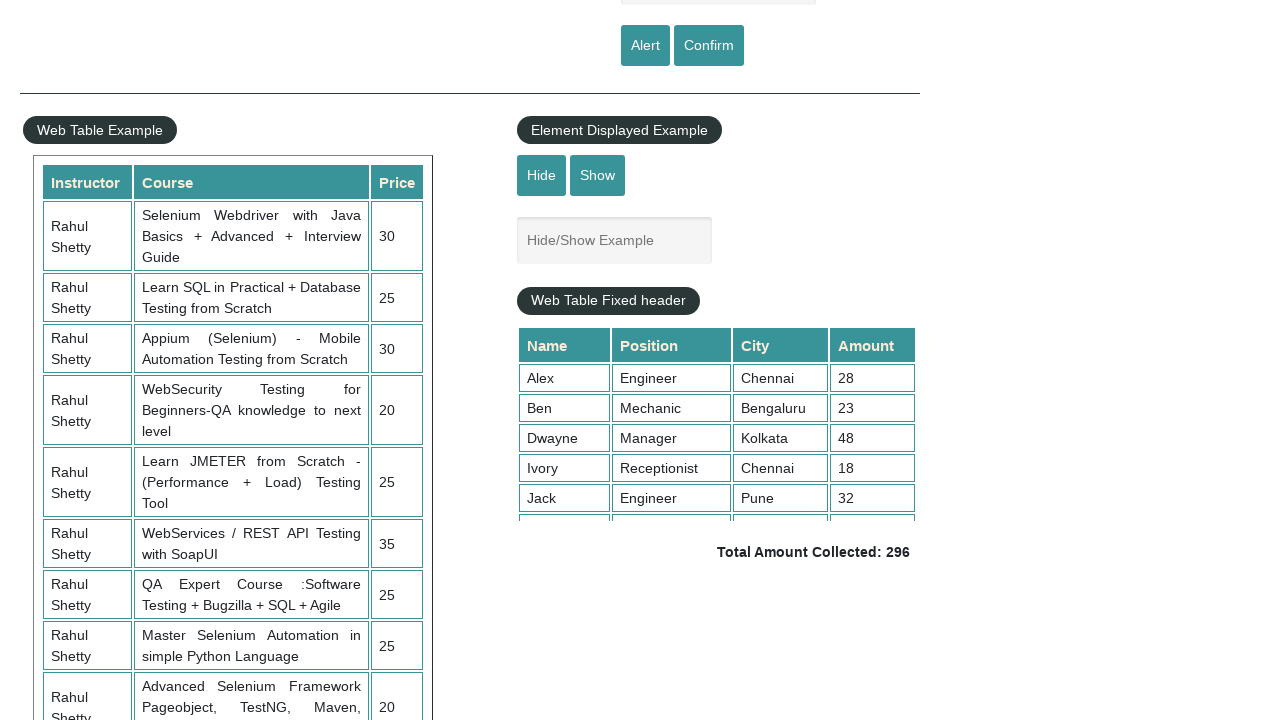